Navigates to DemoQA text box page and fills in the username field

Starting URL: https://demoqa.com/text-box

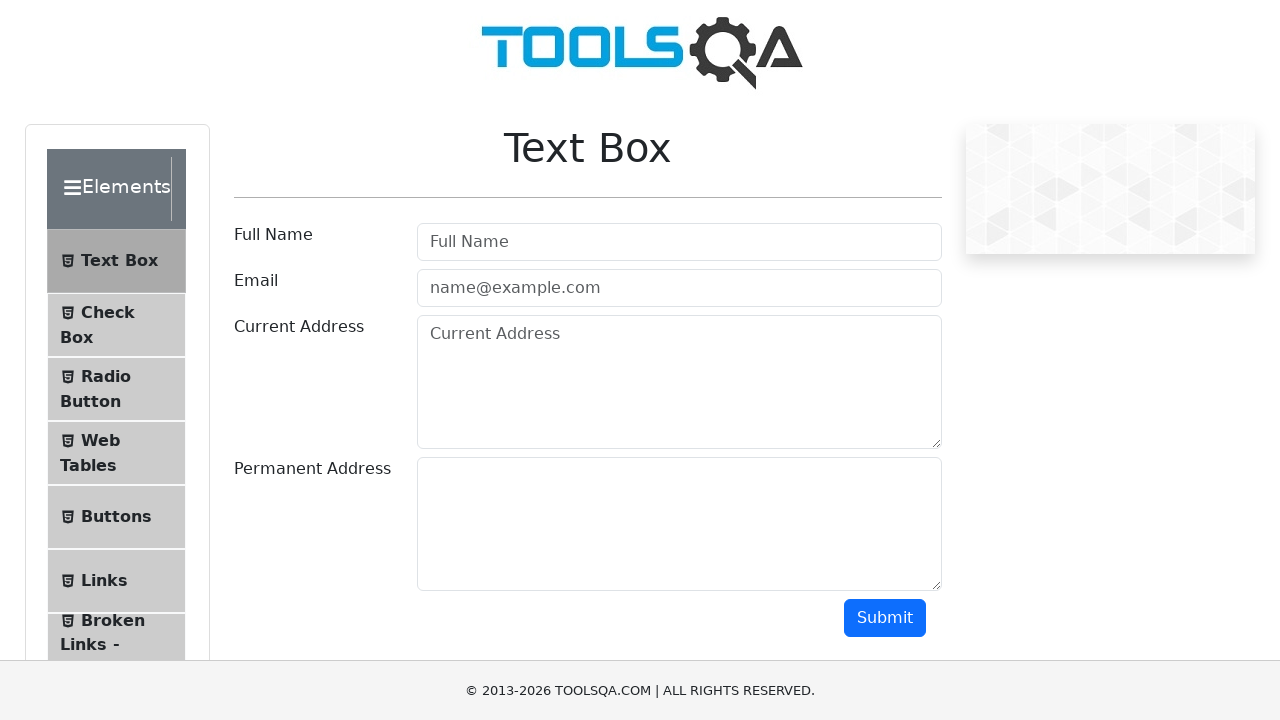

Navigated to DemoQA text box page
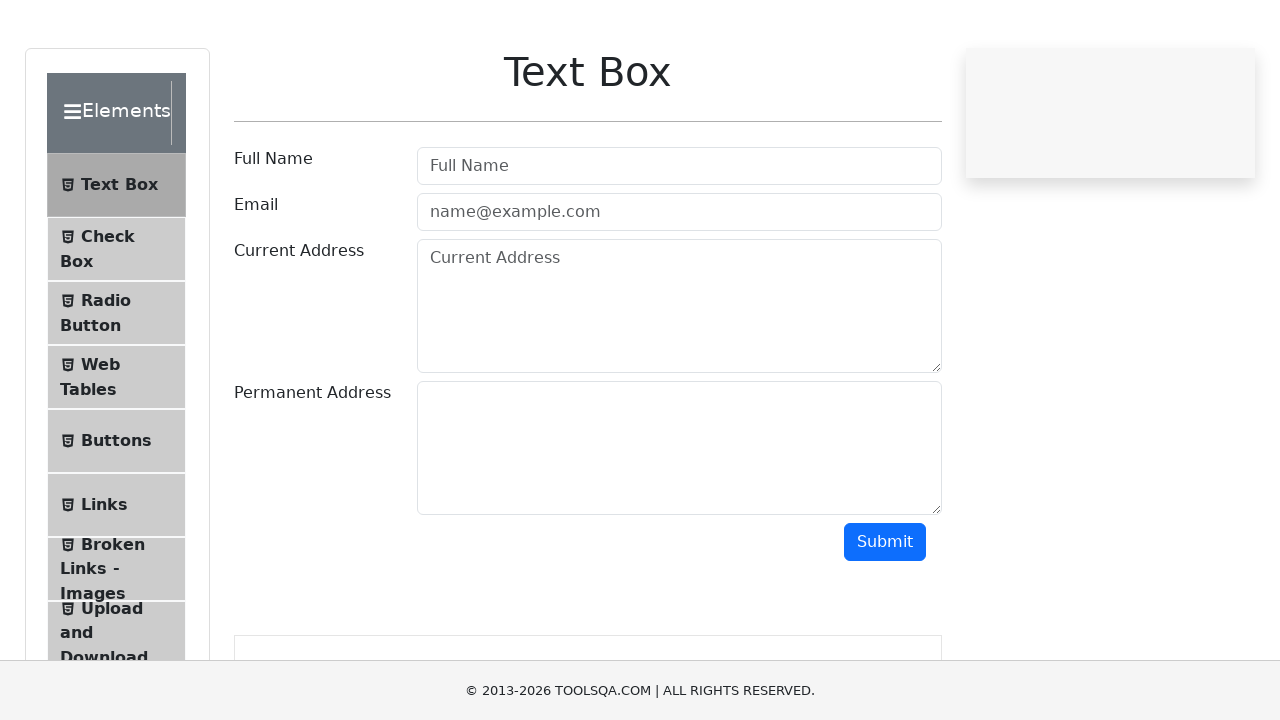

Filled username field with 'Name' on #userName
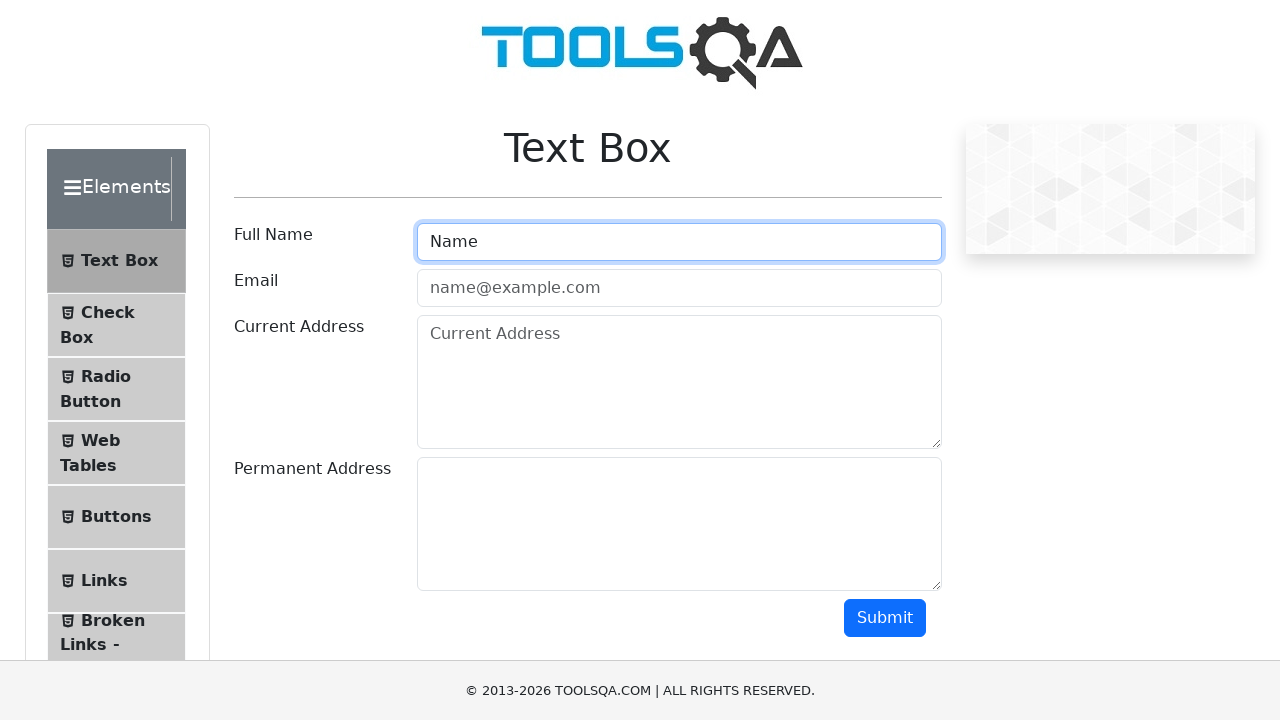

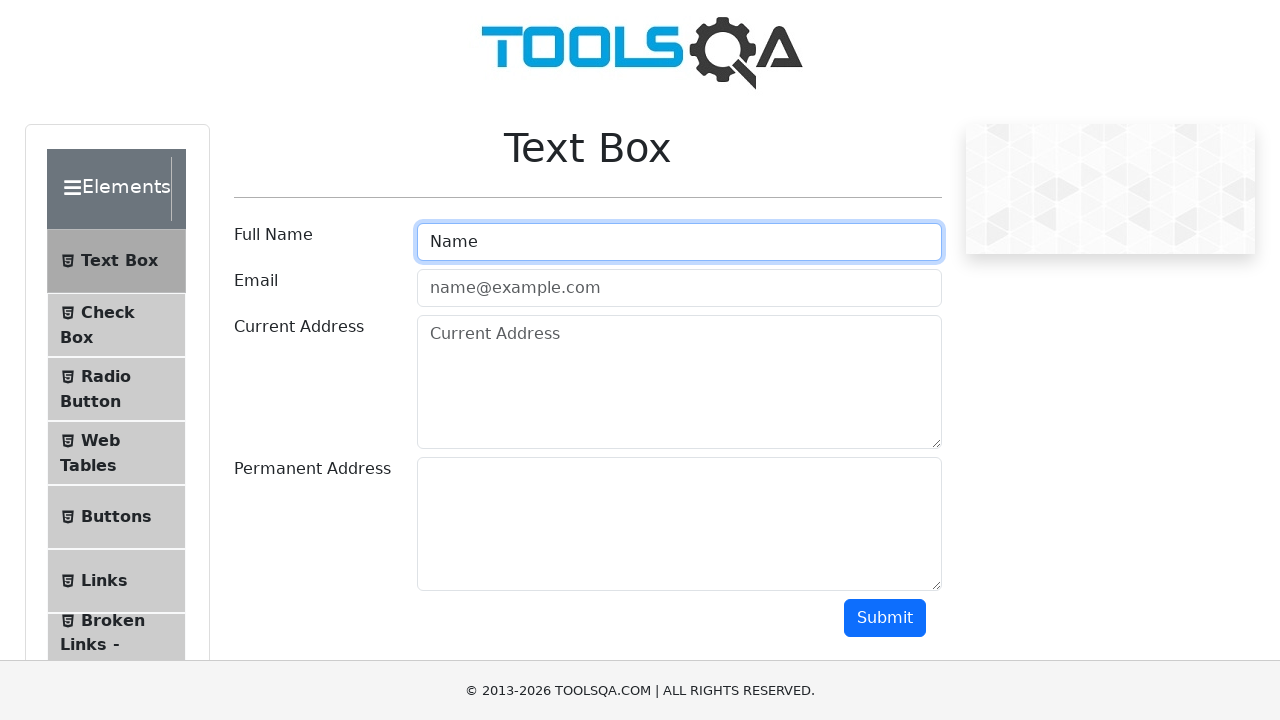